Validates filling an input field with a numeric value

Starting URL: https://the-internet.herokuapp.com/inputs

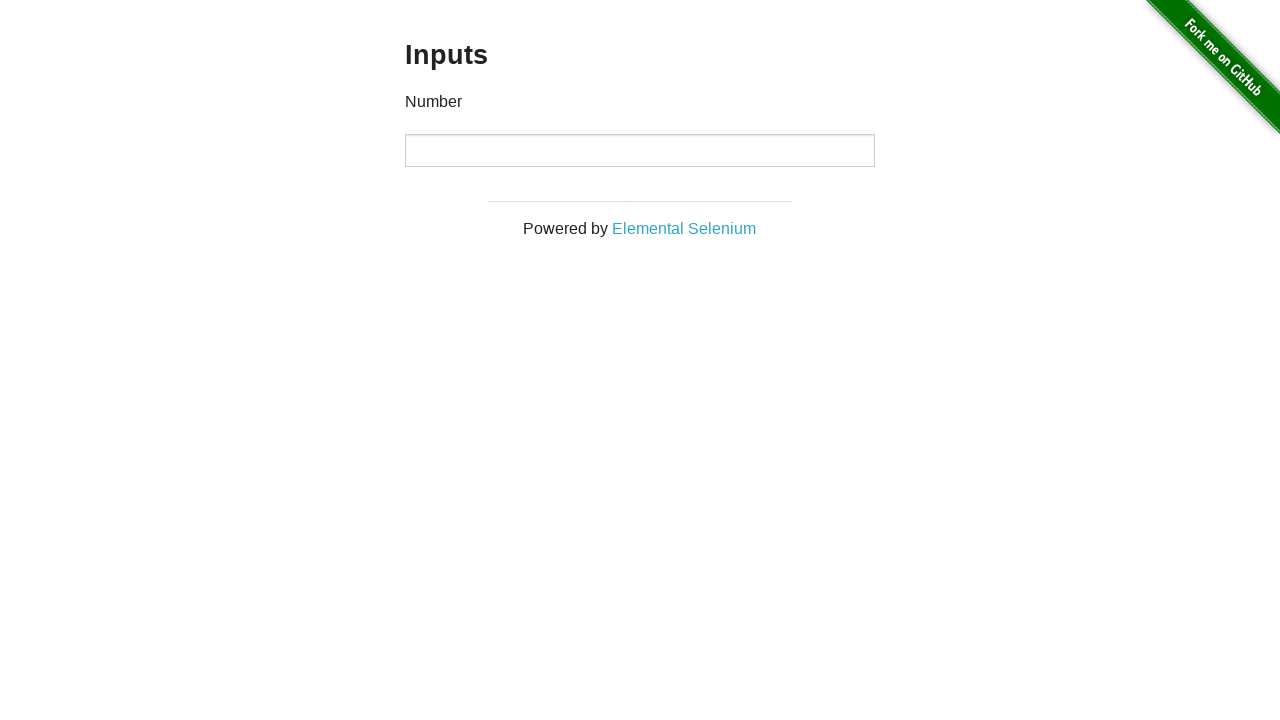

Filled numeric input field with value '1' on input
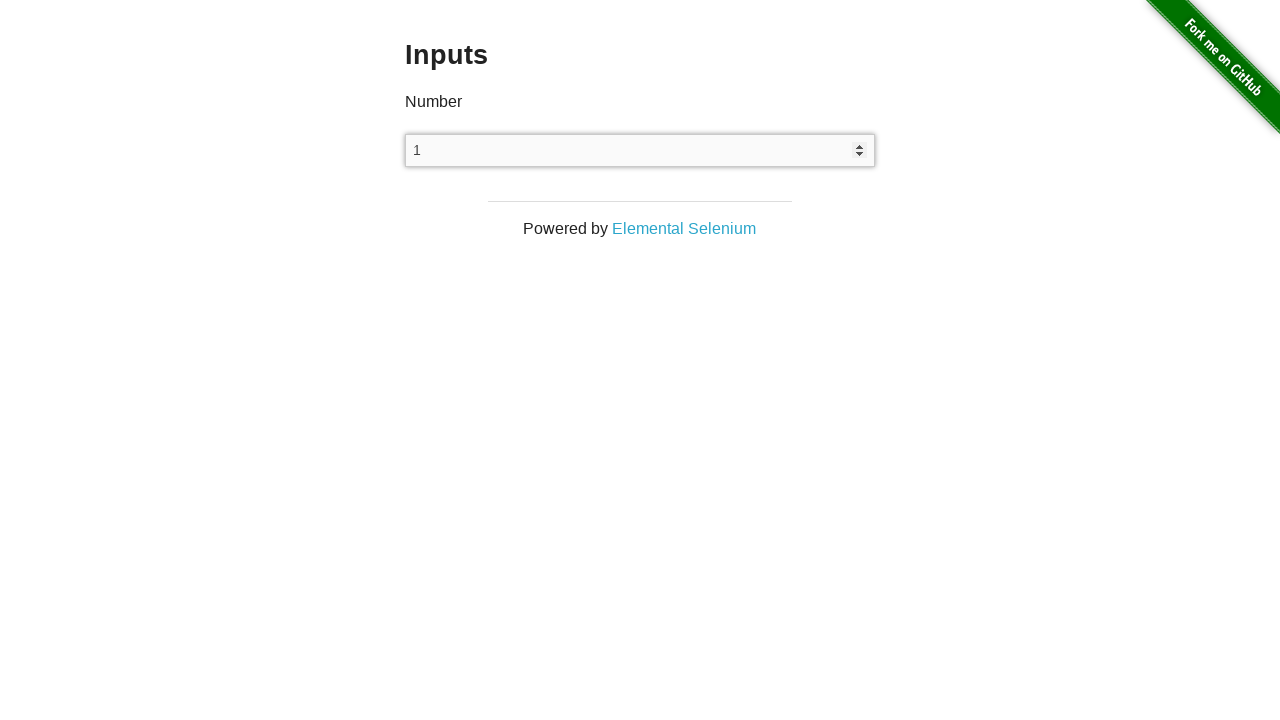

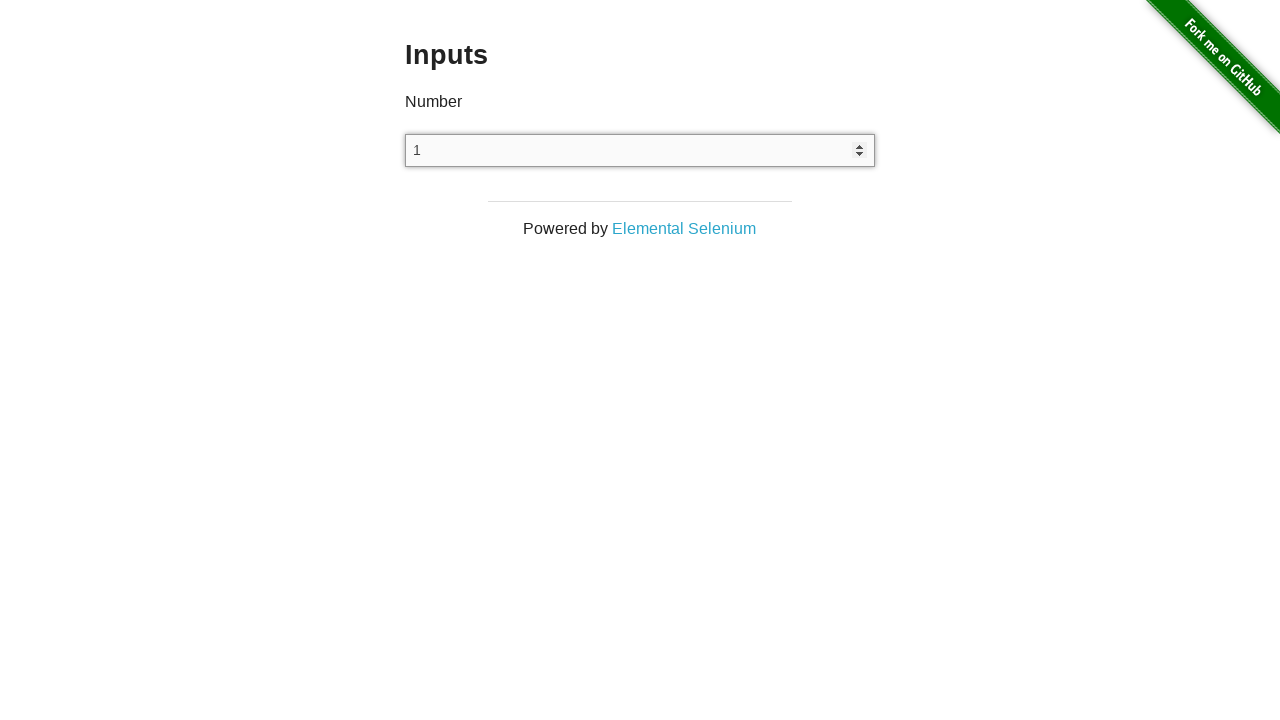